Tests percent calculator with negative value (10% of -50), navigating through Math Calculators to Percent Calculator

Starting URL: http://www.calculator.net/

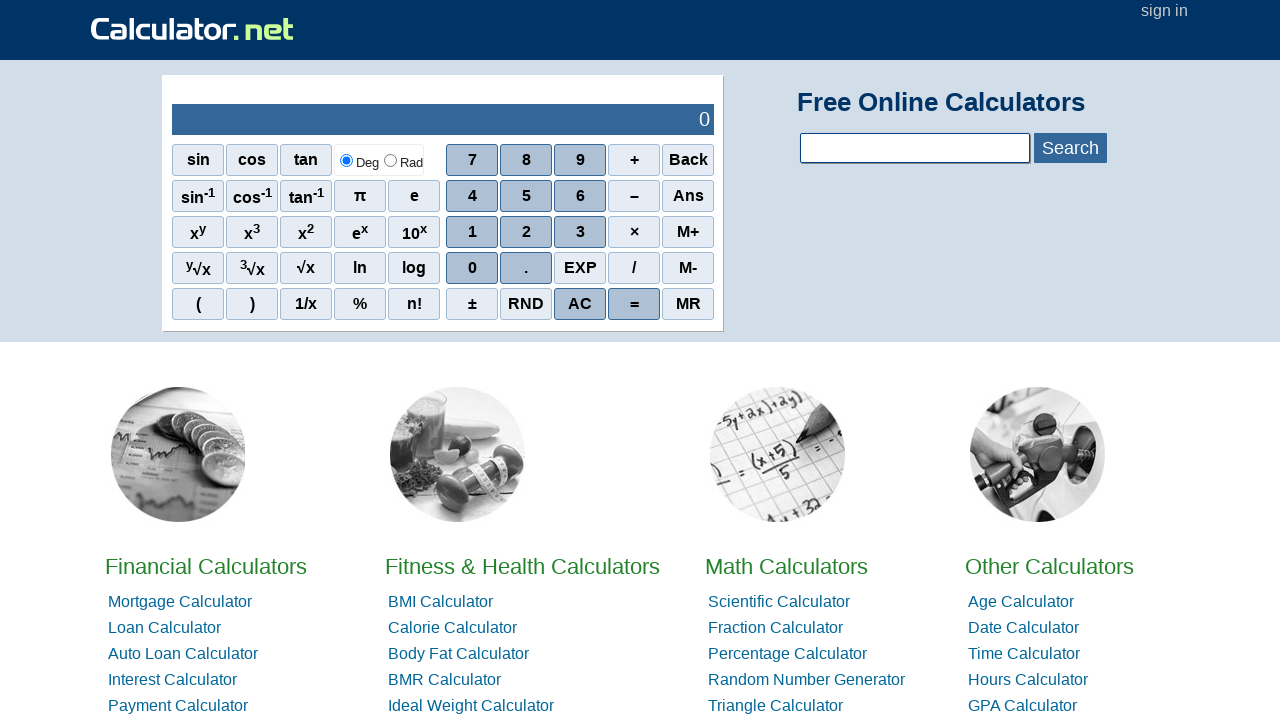

Clicked on Math Calculators link at (786, 566) on xpath=//*[@id="homelistwrap"]/div[3]/div[2]/a
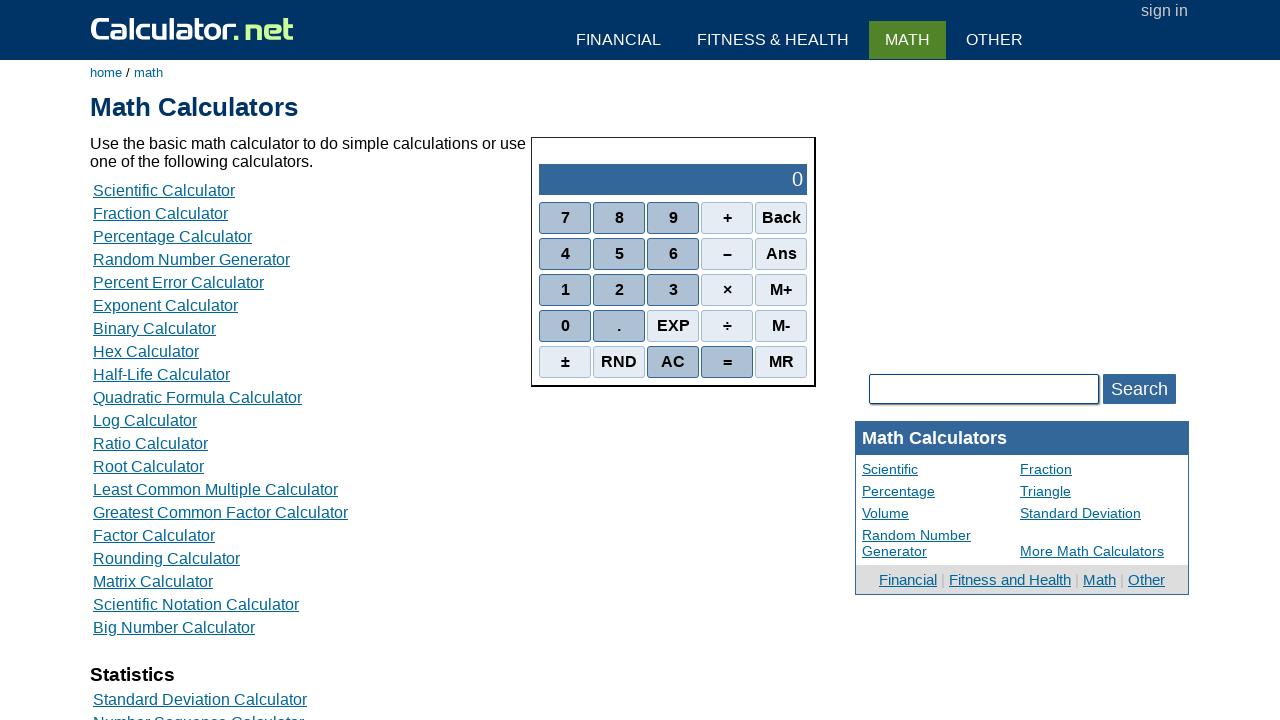

Clicked on Percent Calculator link at (172, 236) on xpath=//*[@id="content"]/table[2]/tbody/tr/td/div[3]/a
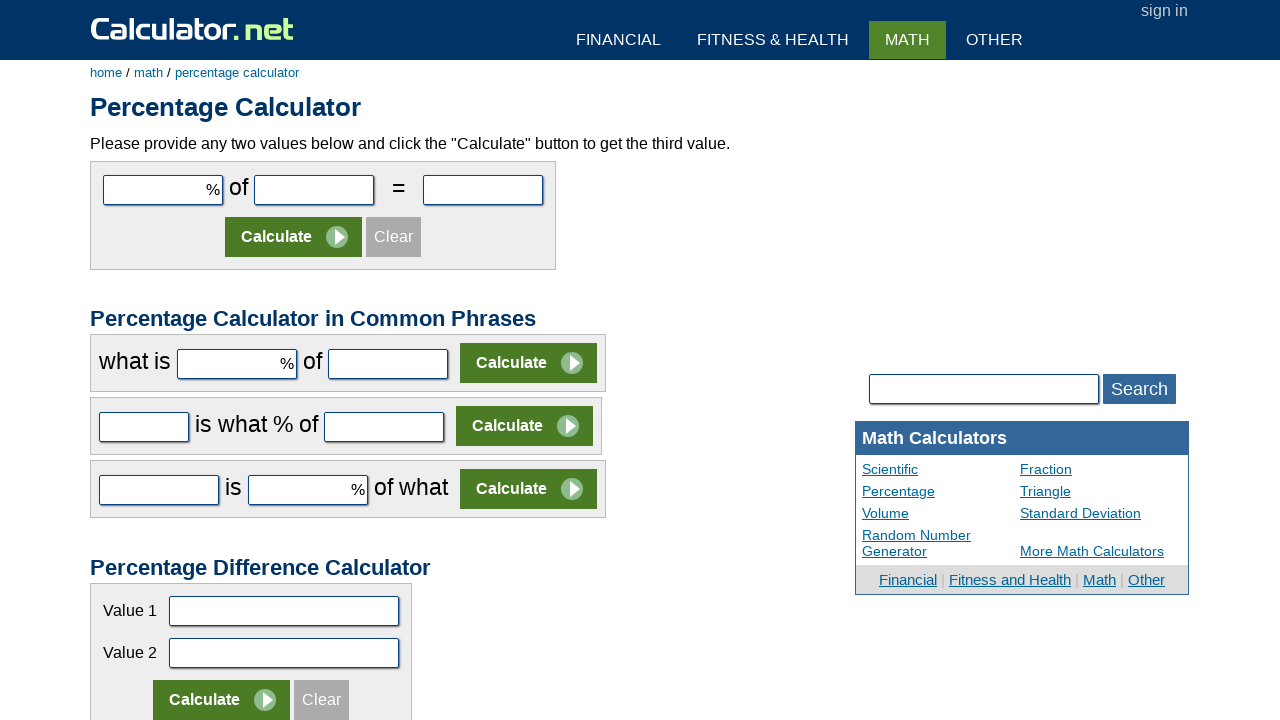

Entered 10 as the percentage value on #cpar1
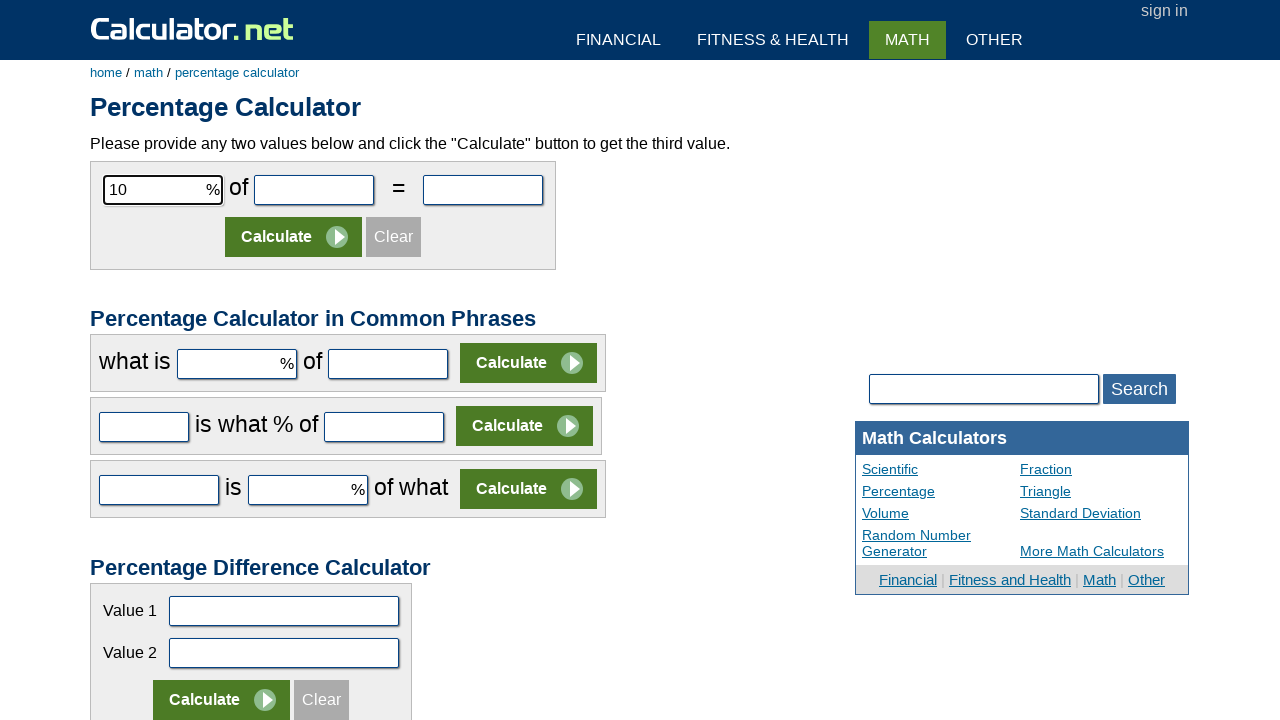

Entered -50 as the base value on #cpar2
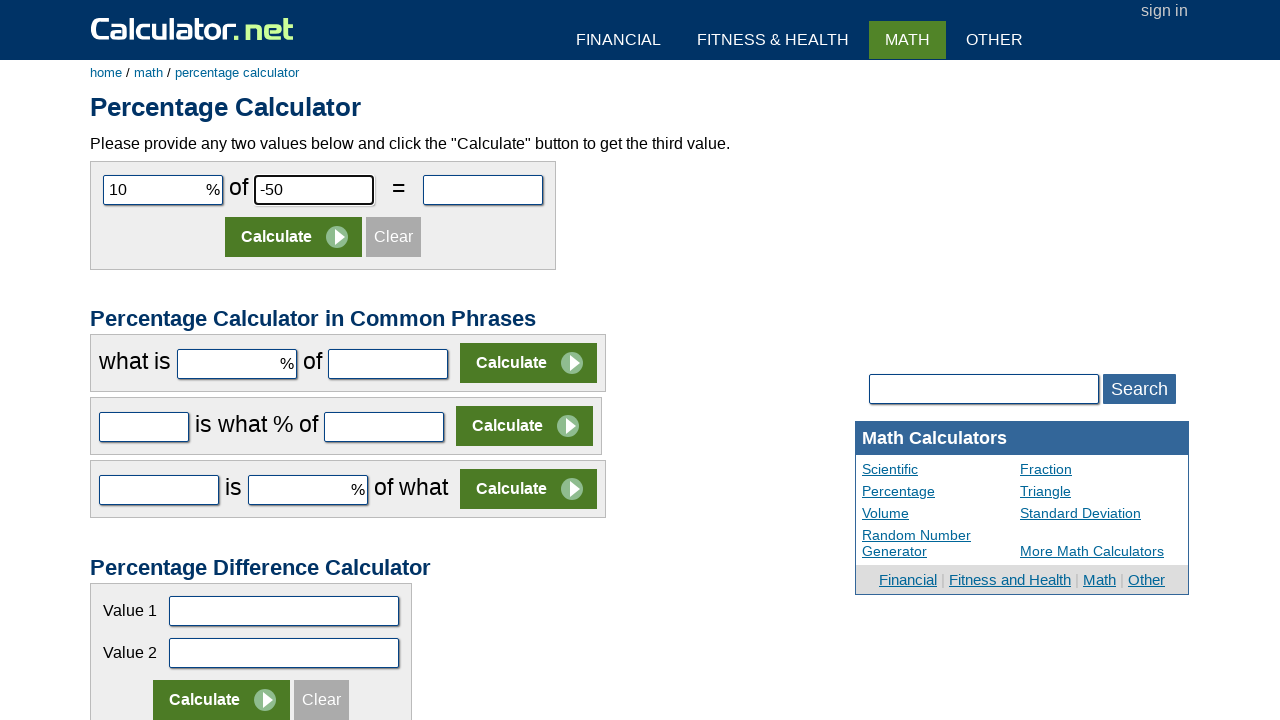

Clicked Calculate button to compute 10% of -50 at (294, 237) on xpath=//*[@id="content"]/form[1]/table/tbody/tr[2]/td/input[2]
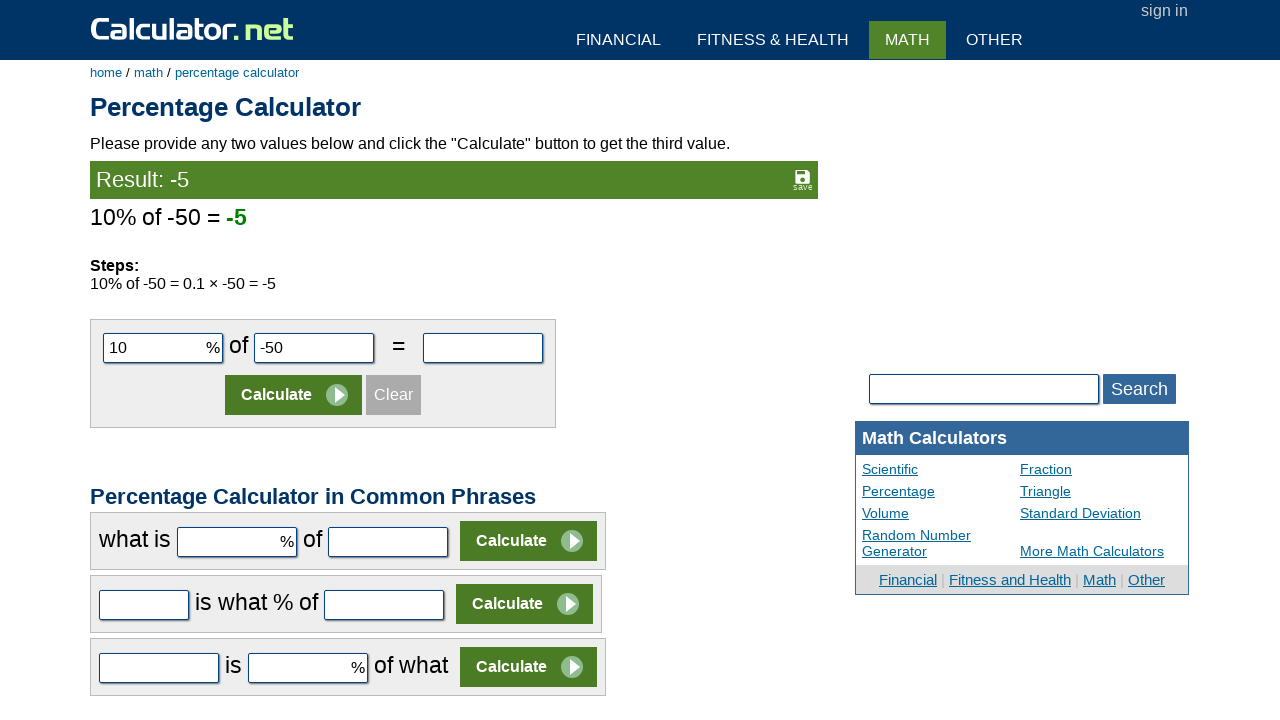

Result element loaded and displayed
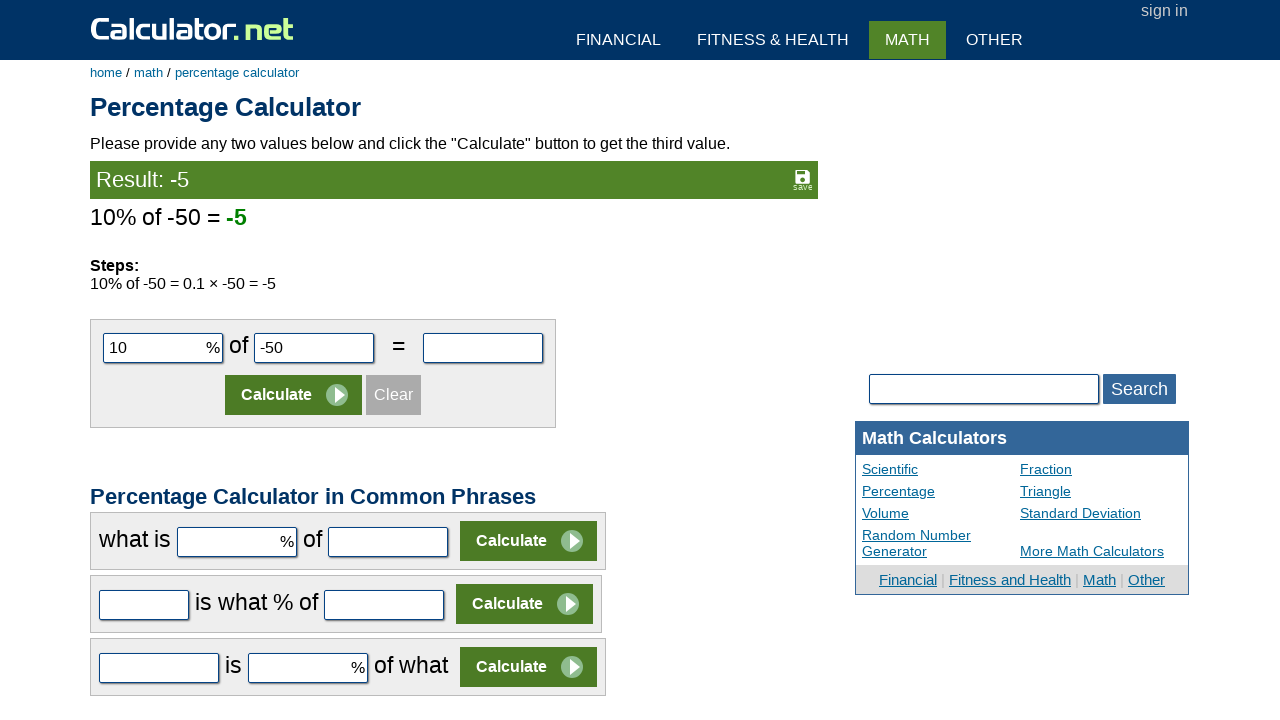

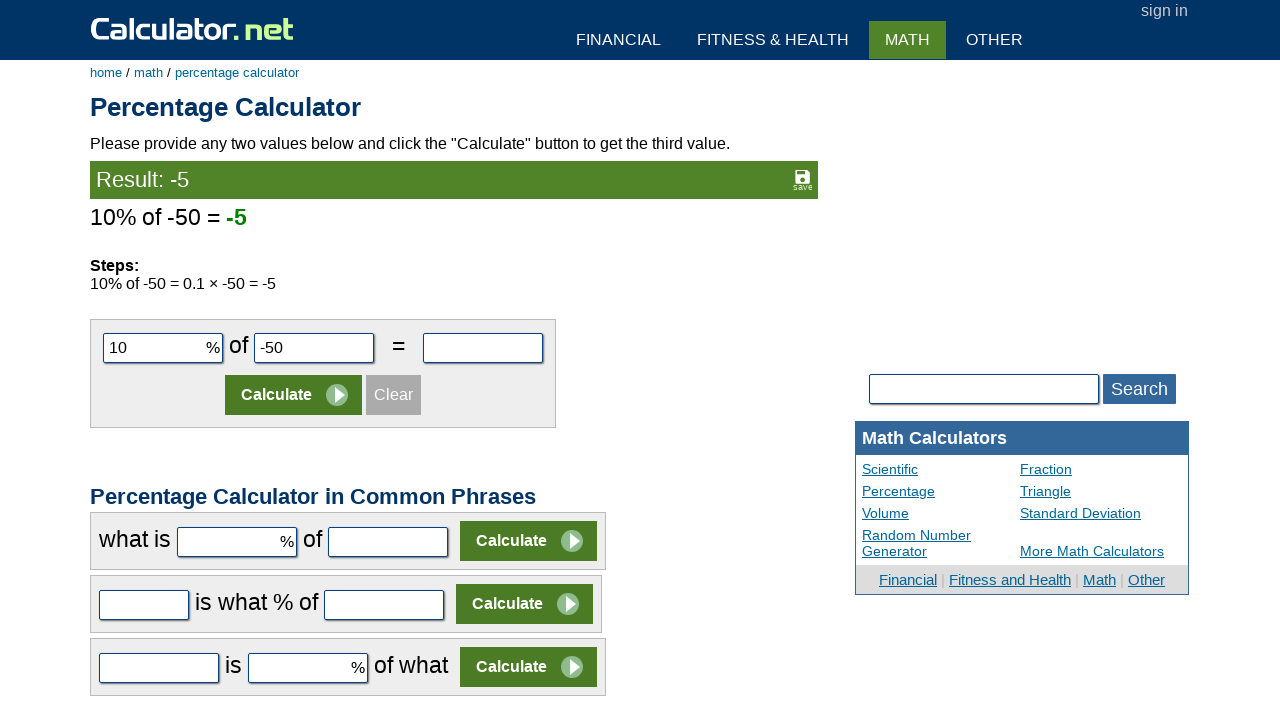